Tests web form submission by filling a text field and clicking the submit button, then verifying the success message

Starting URL: https://www.selenium.dev/selenium/web/web-form.html

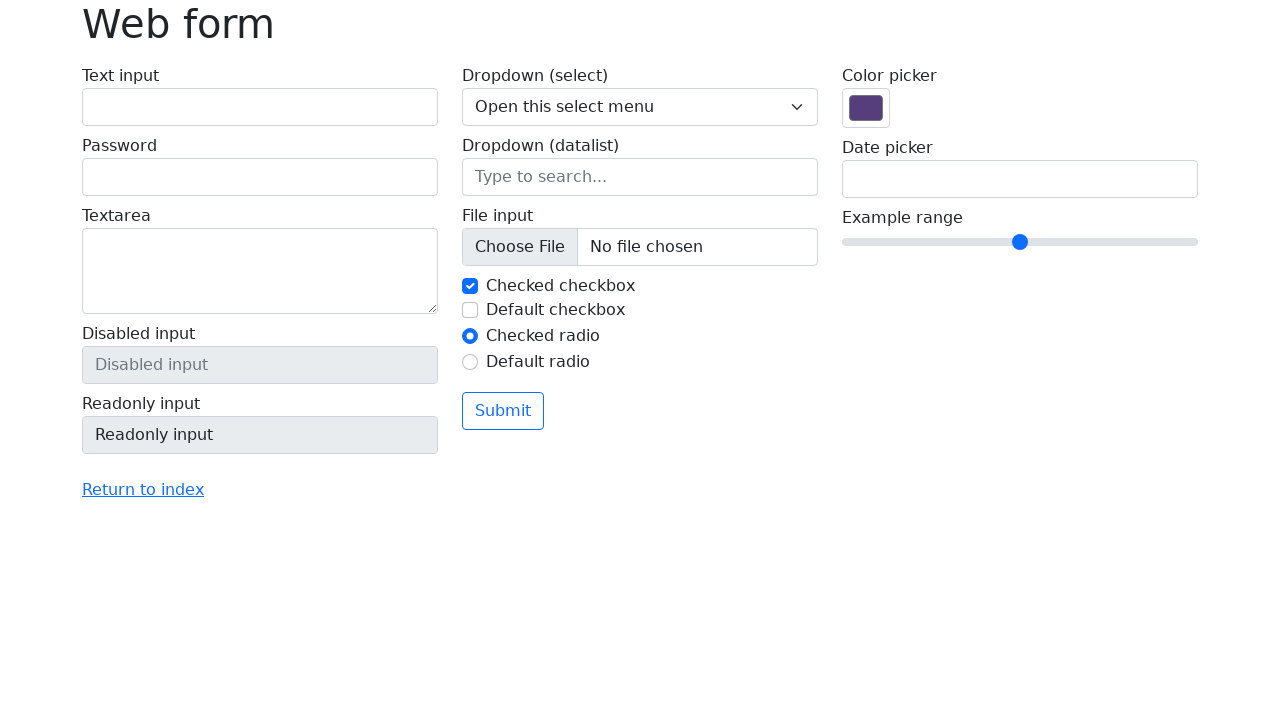

Filled text field with name 'Oreia Seca' on xpath=/html/body/main/div/form/div/div[1]/label[1]/input
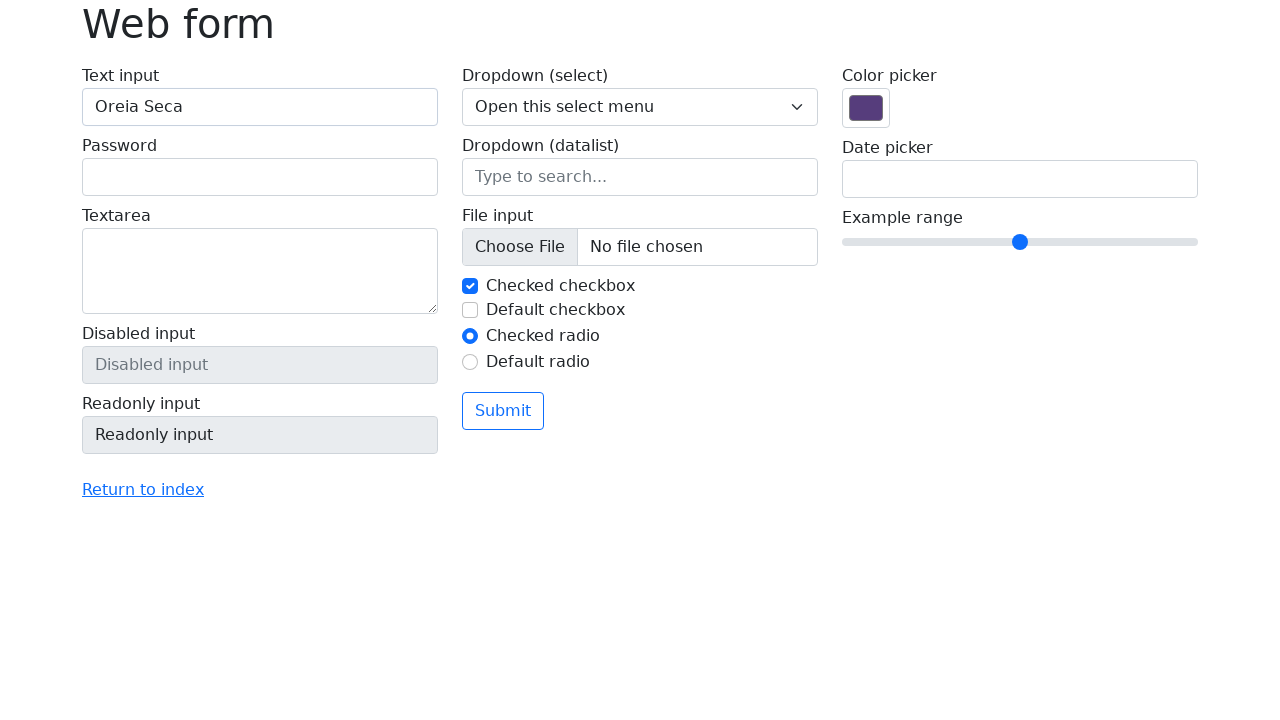

Clicked submit button at (503, 411) on button
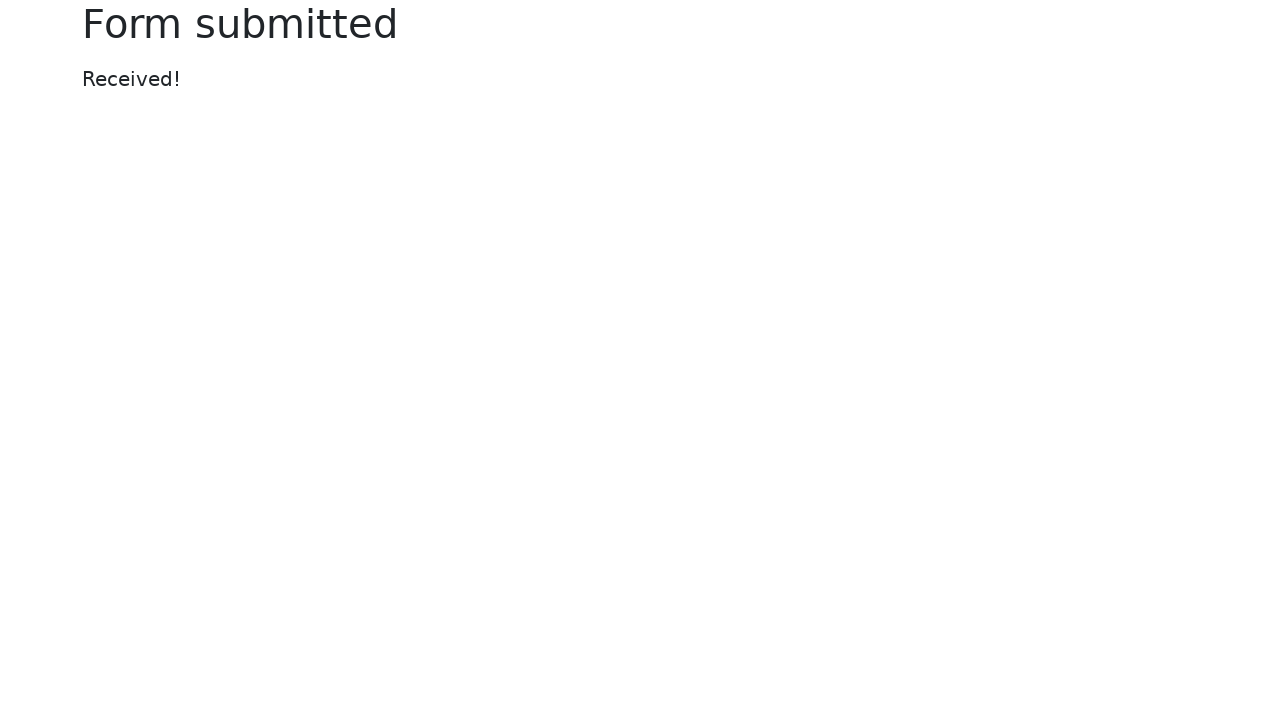

Success message appeared
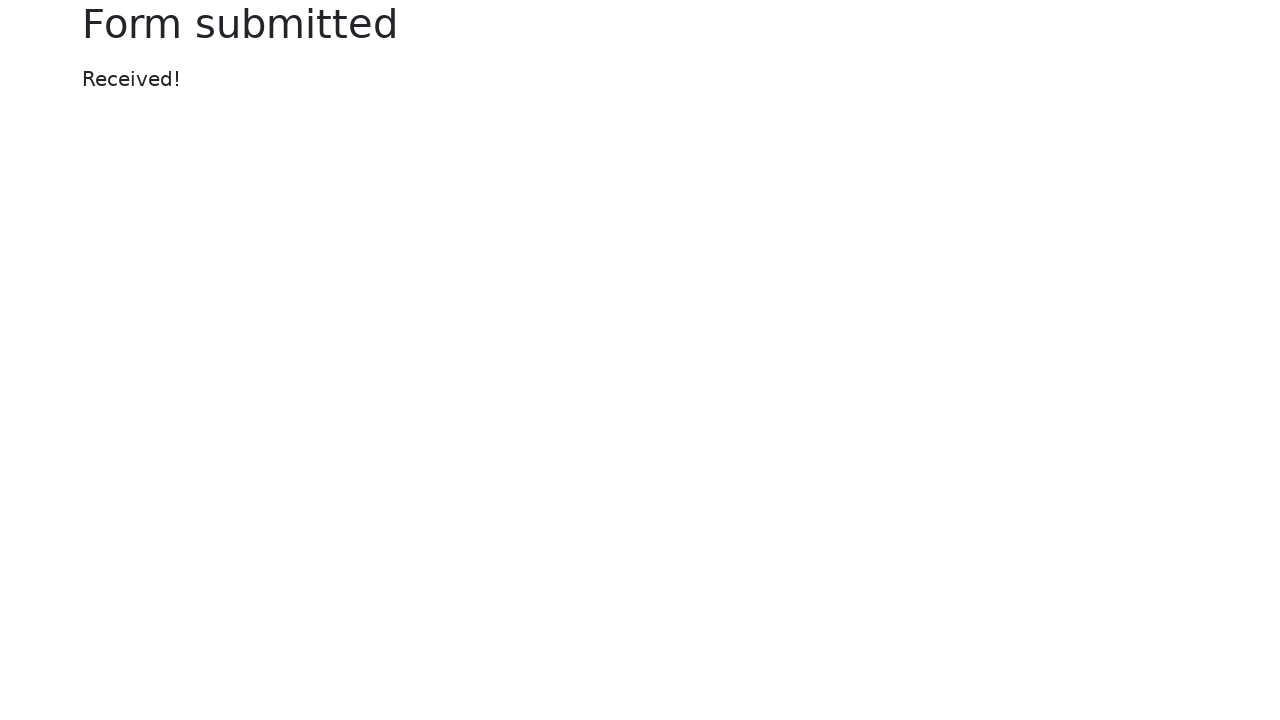

Navigated back to form
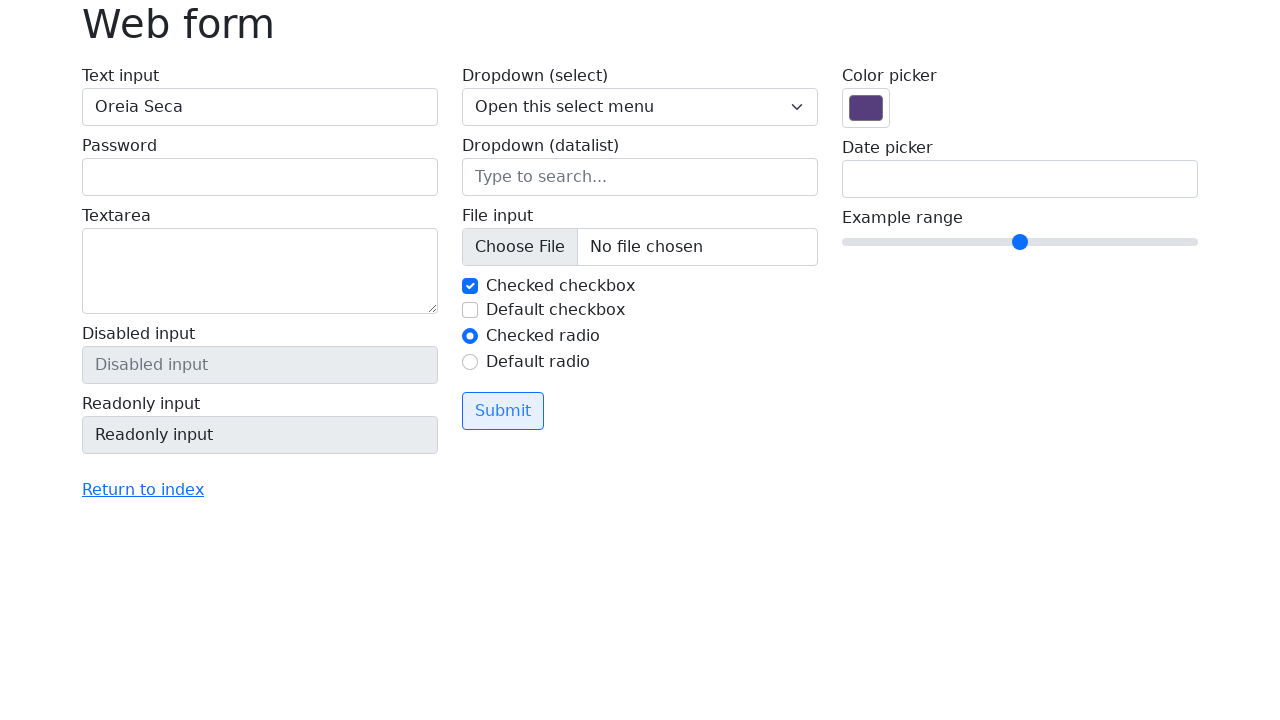

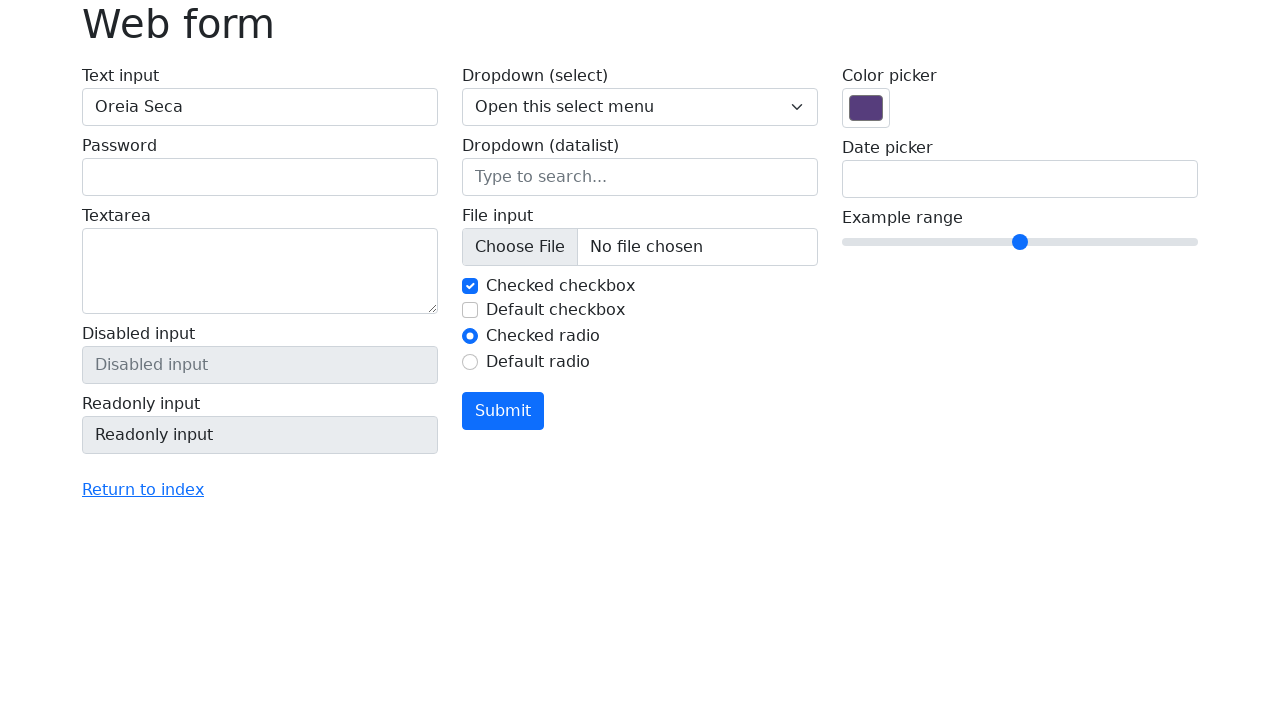